Tests handling a JavaScript prompt dialog by entering text, accepting the dialog, and verifying the entered text appears in the result

Starting URL: https://the-internet.herokuapp.com/javascript_alerts

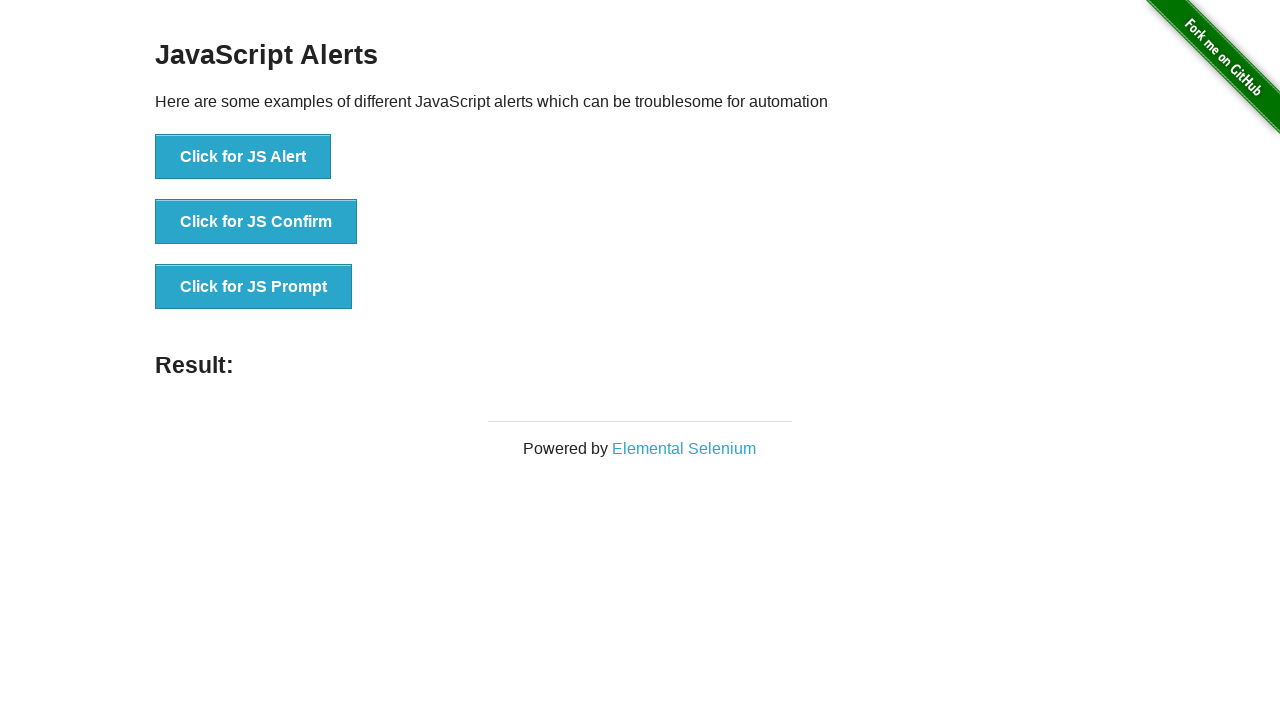

Set up dialog handler to accept prompt with 'Hello'
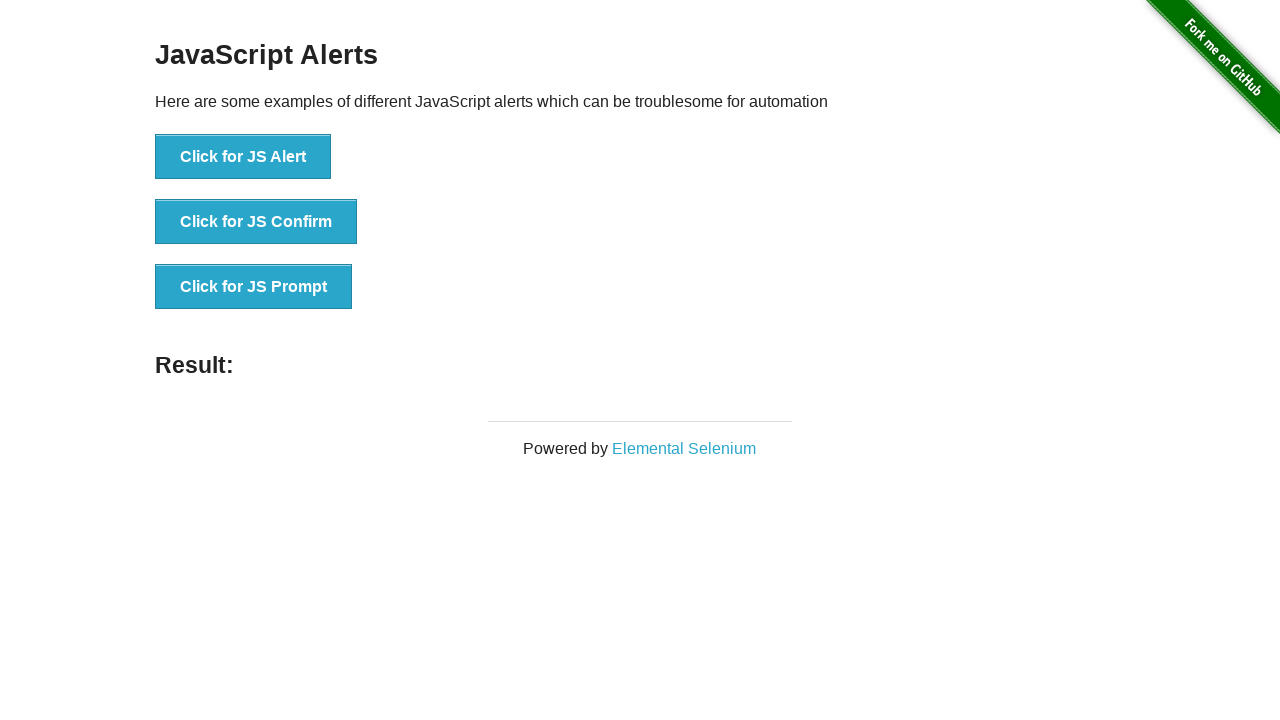

Clicked button to trigger JavaScript prompt dialog at (254, 287) on [onclick='jsPrompt()']
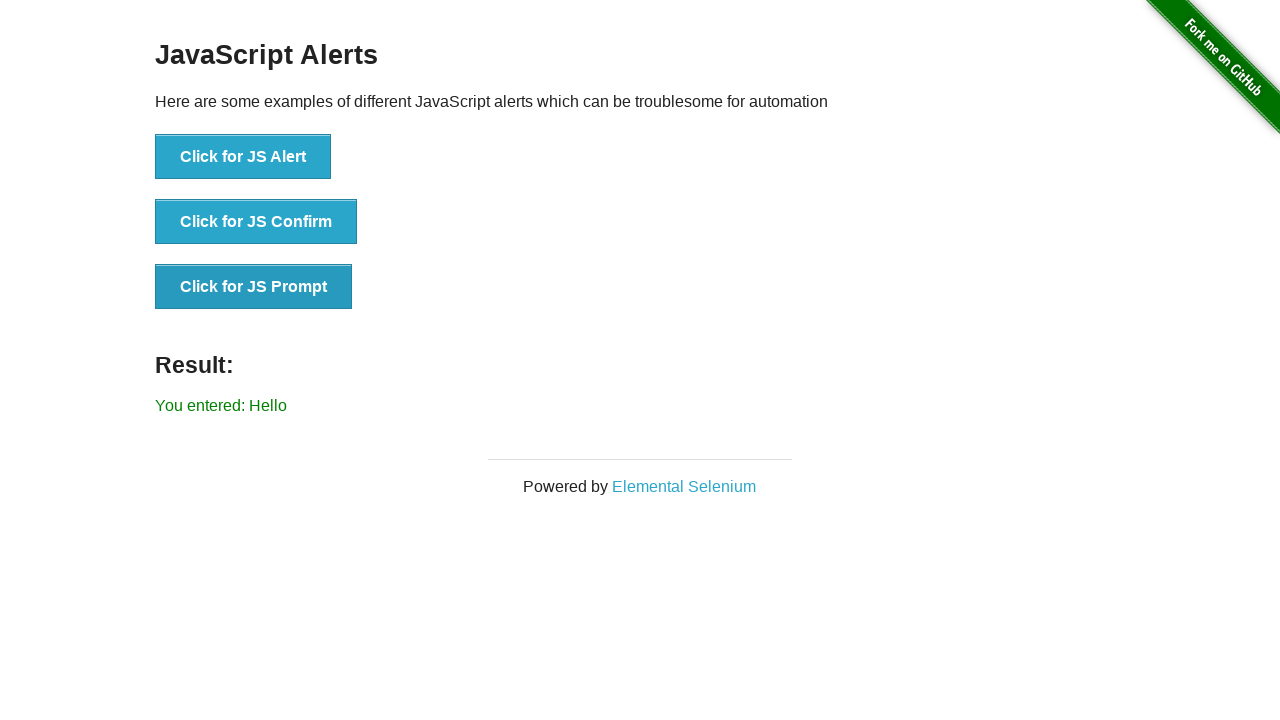

Verified entered text 'You entered: Hello' appears in result element
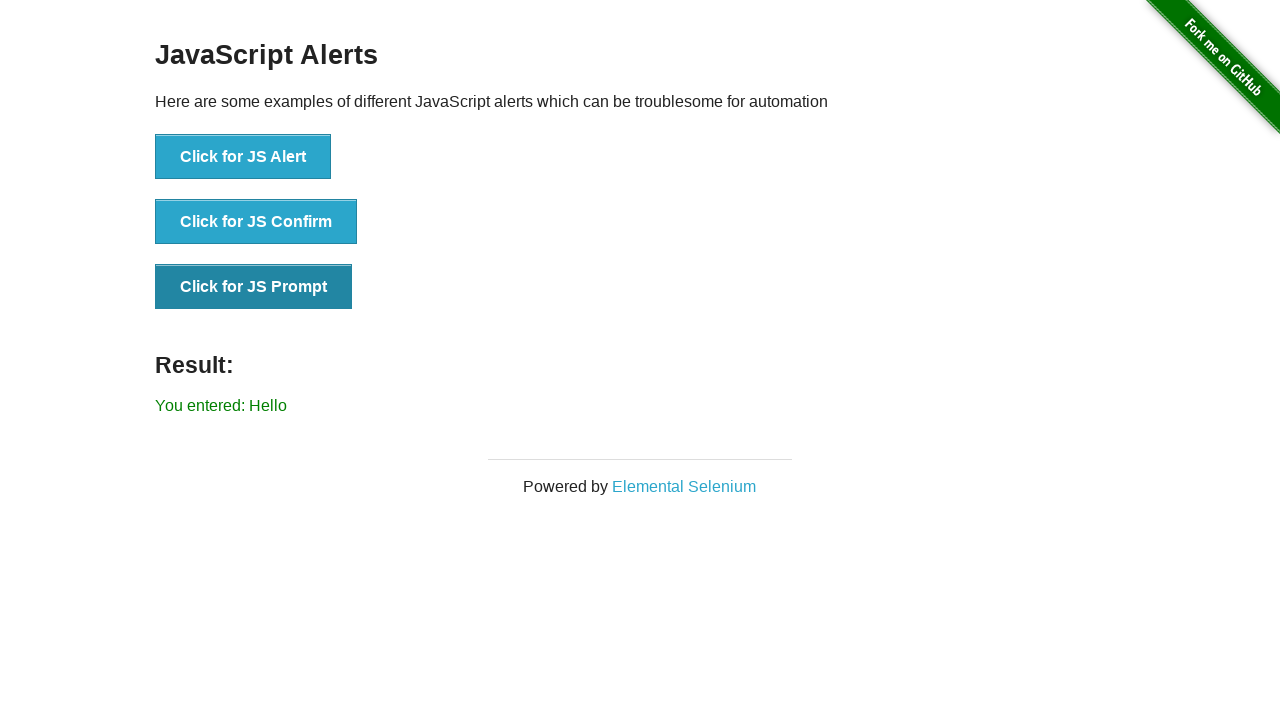

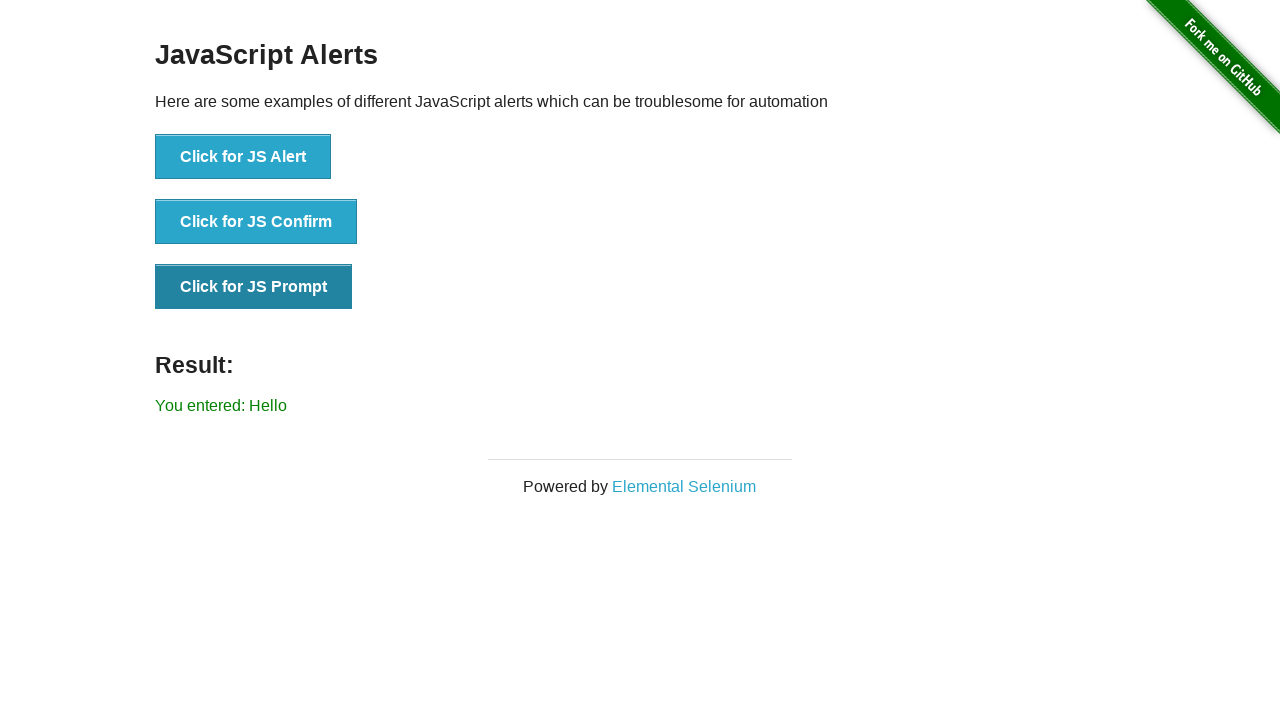